Tests scrolling to a hidden button within a scrollable area and clicking it

Starting URL: http://uitestingplayground.com/scrollbars

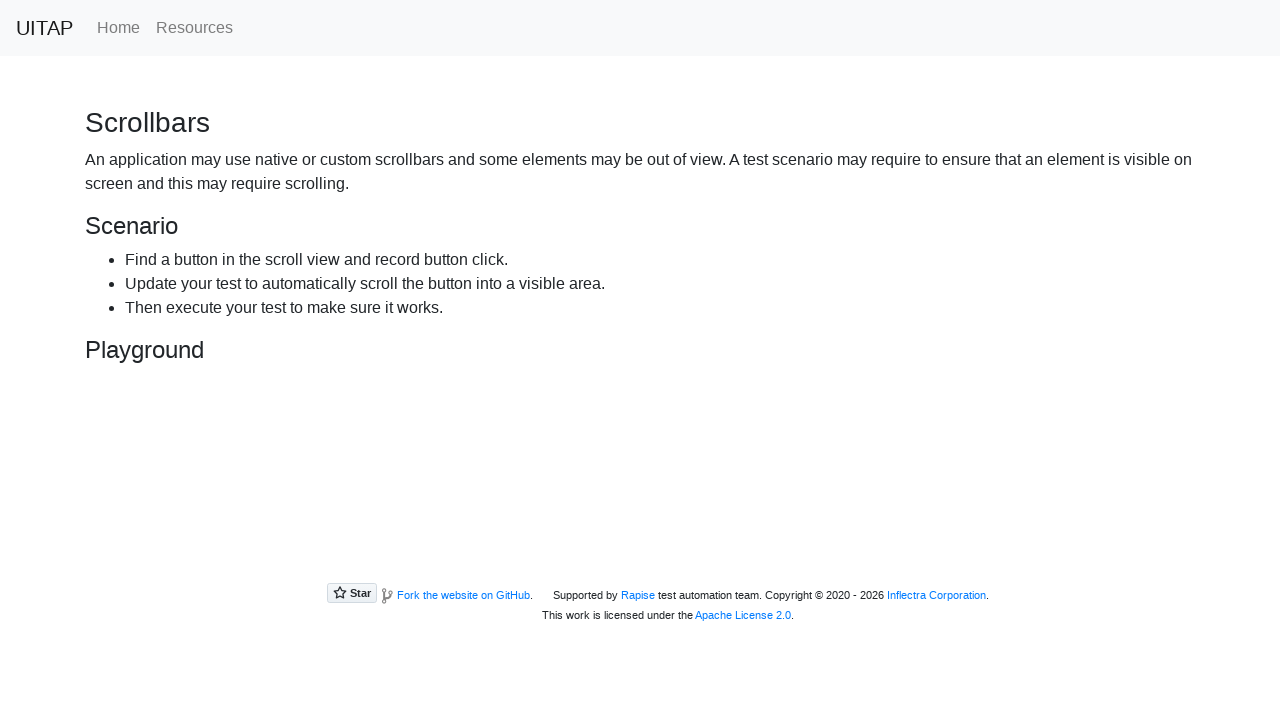

Clicked the hidden button within the scrollable area (auto-scrolled to element) at (234, 448) on #hidingButton
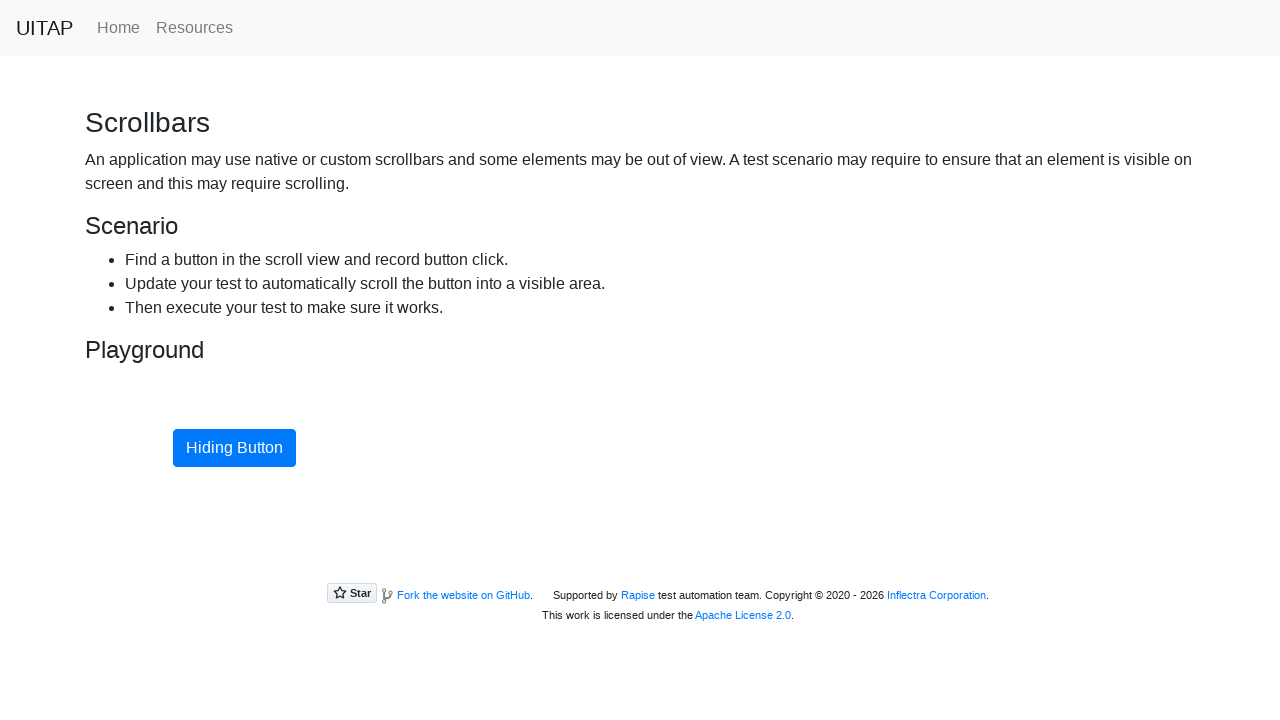

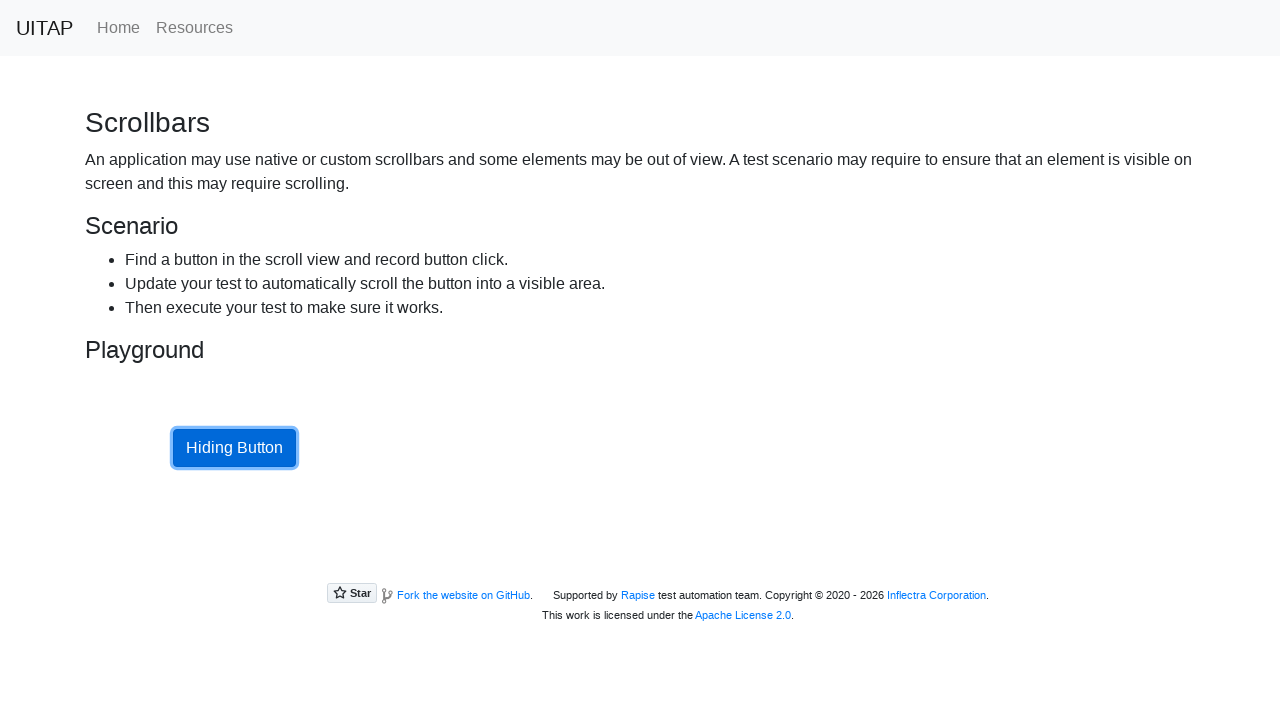